Tests JavaScript alert handling by clicking a button that triggers an alert, then accepting the alert dialog

Starting URL: https://the-internet.herokuapp.com/javascript_alerts

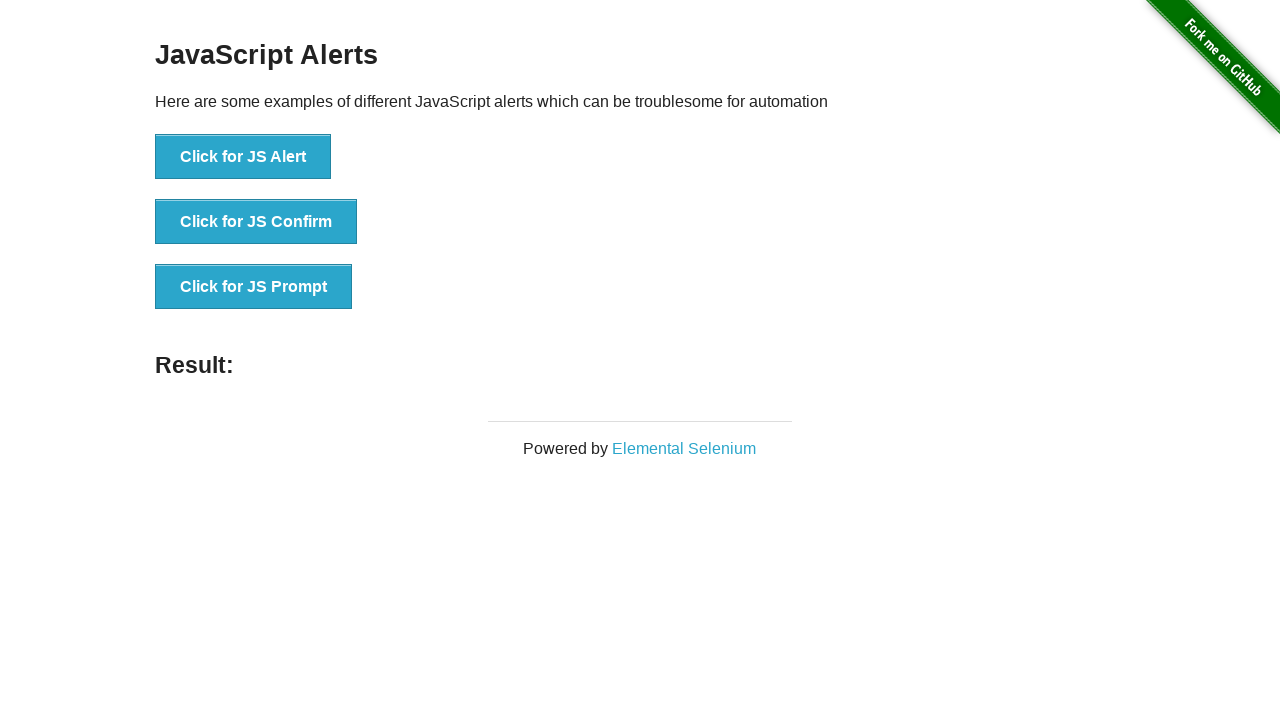

Clicked button to trigger JavaScript alert dialog at (243, 157) on xpath=//button[normalize-space()='Click for JS Alert']
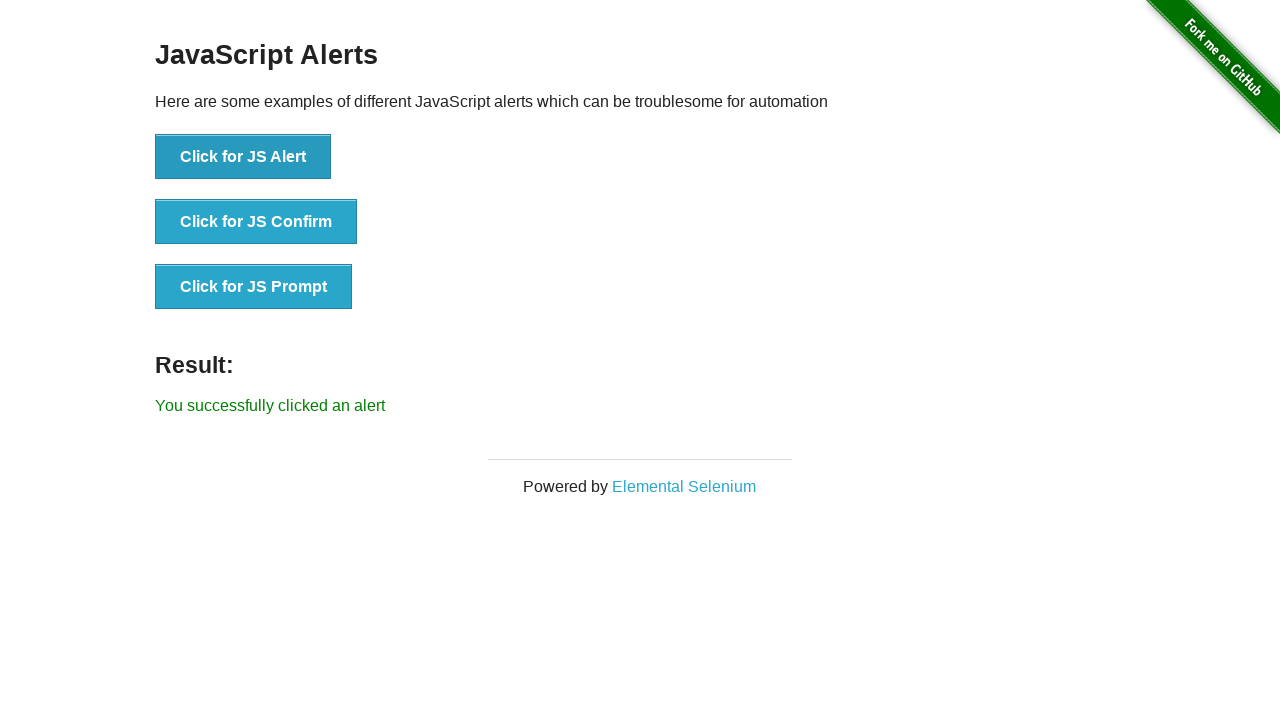

Set up dialog handler to accept alert
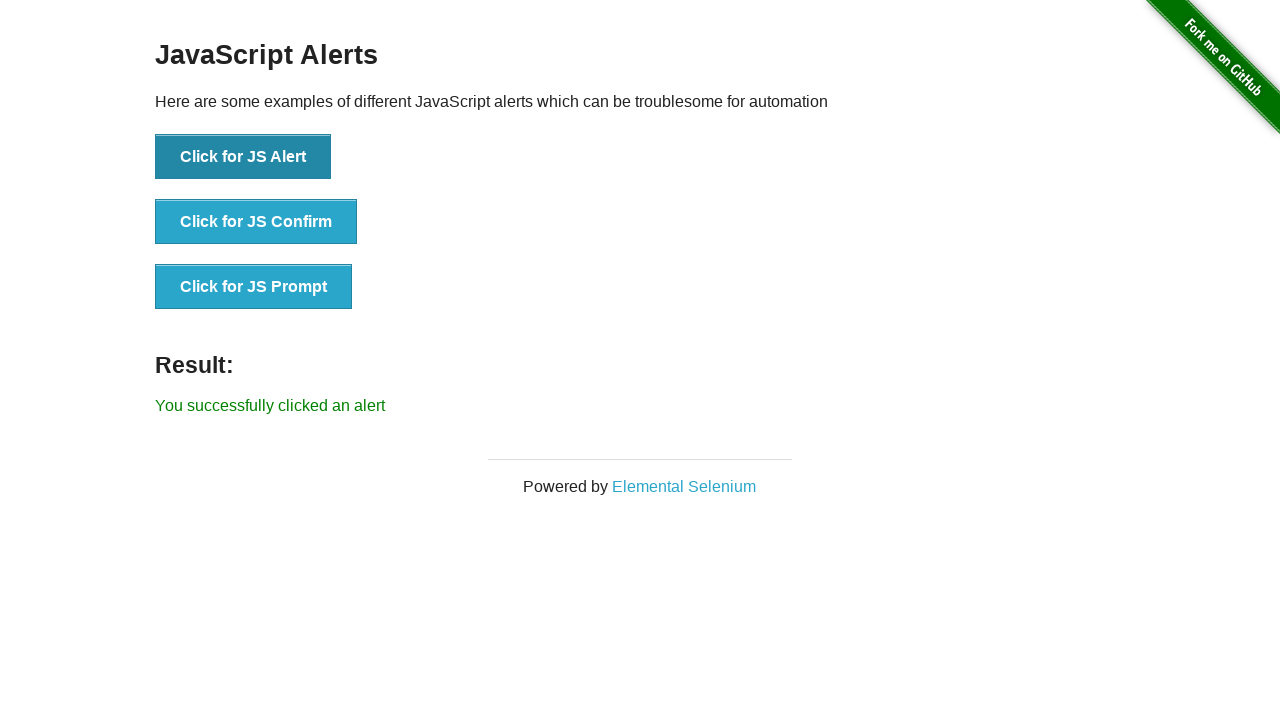

Waited for result element to appear after alert acceptance
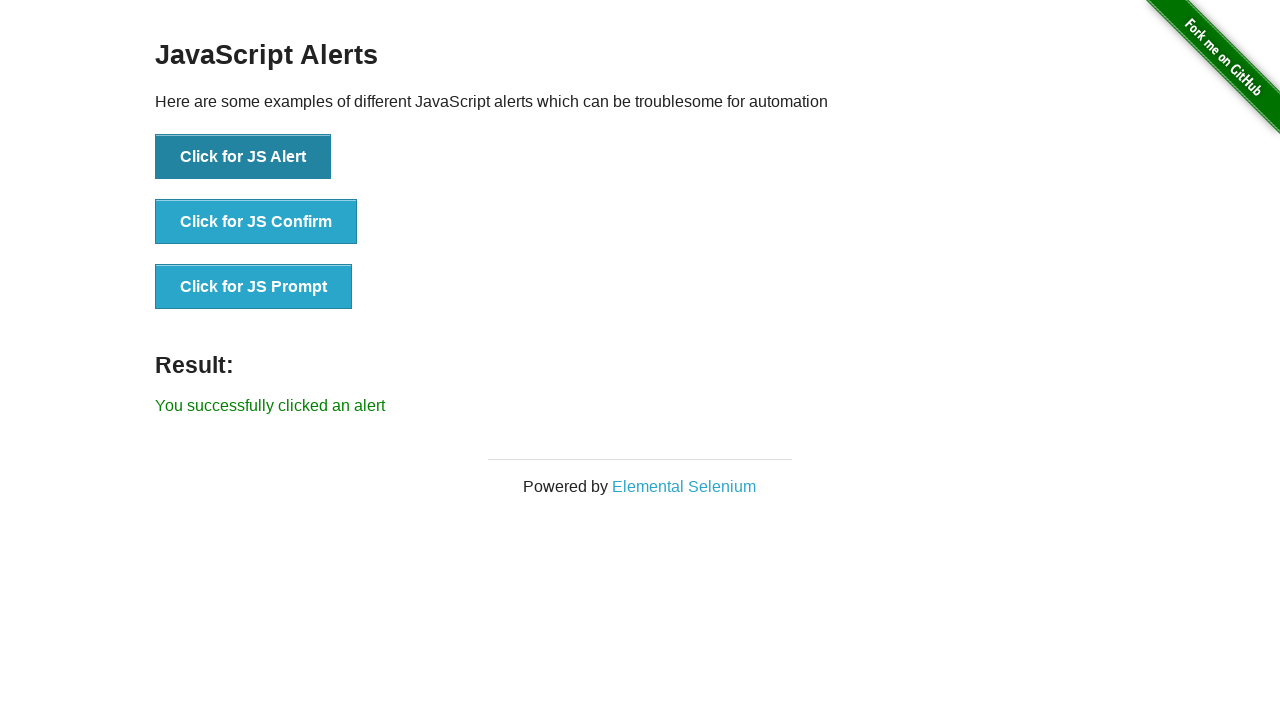

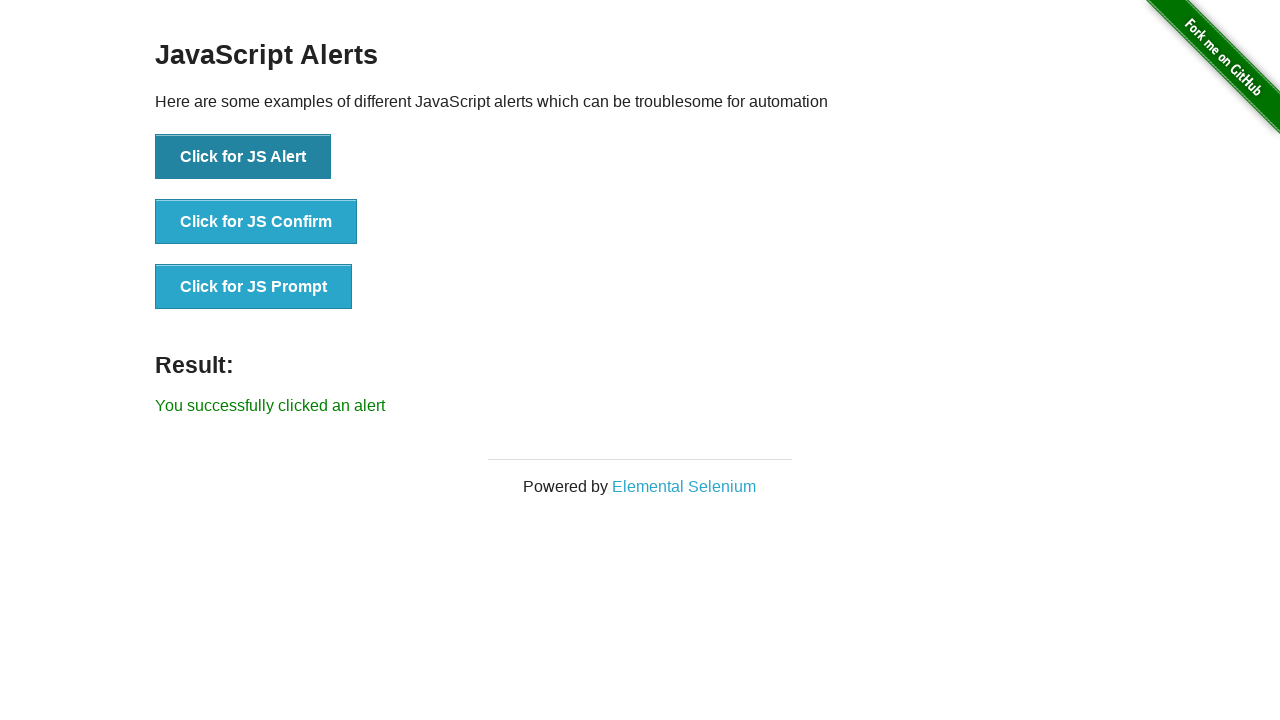